Tests Swiggy's location input functionality by entering a location query in the search field

Starting URL: https://www.swiggy.com/

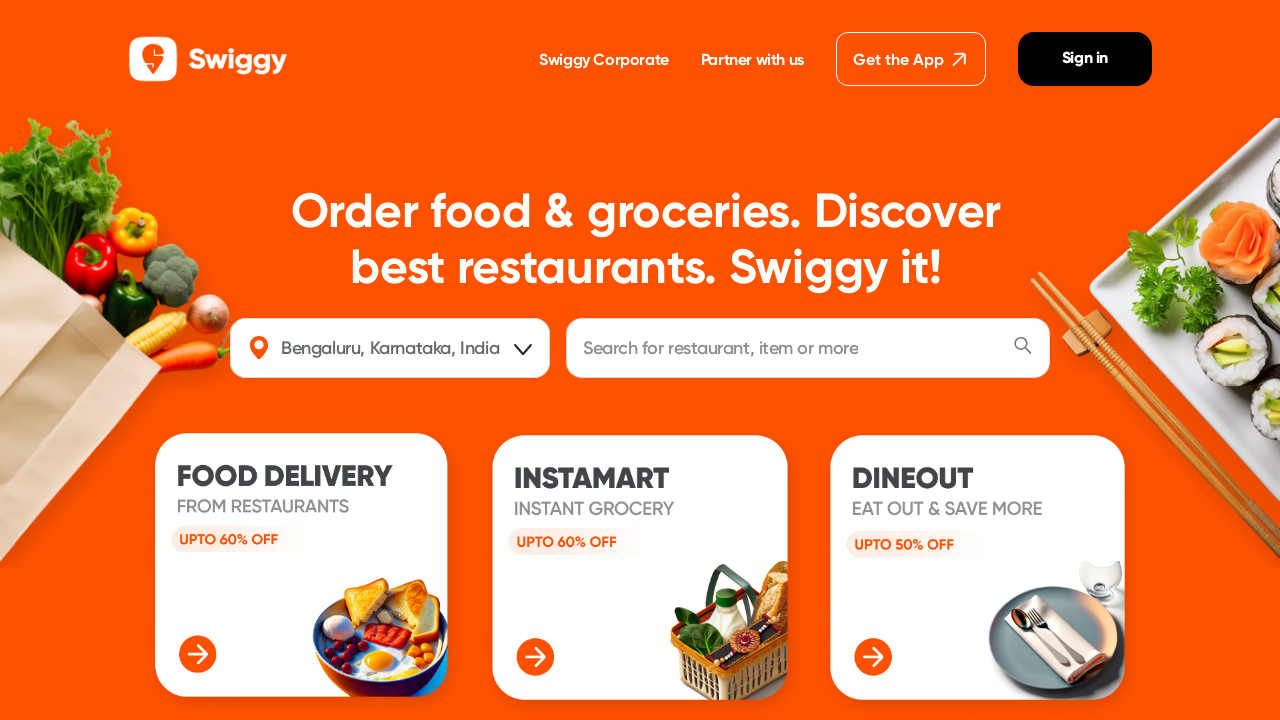

Filled location search field with 'omr' on #location
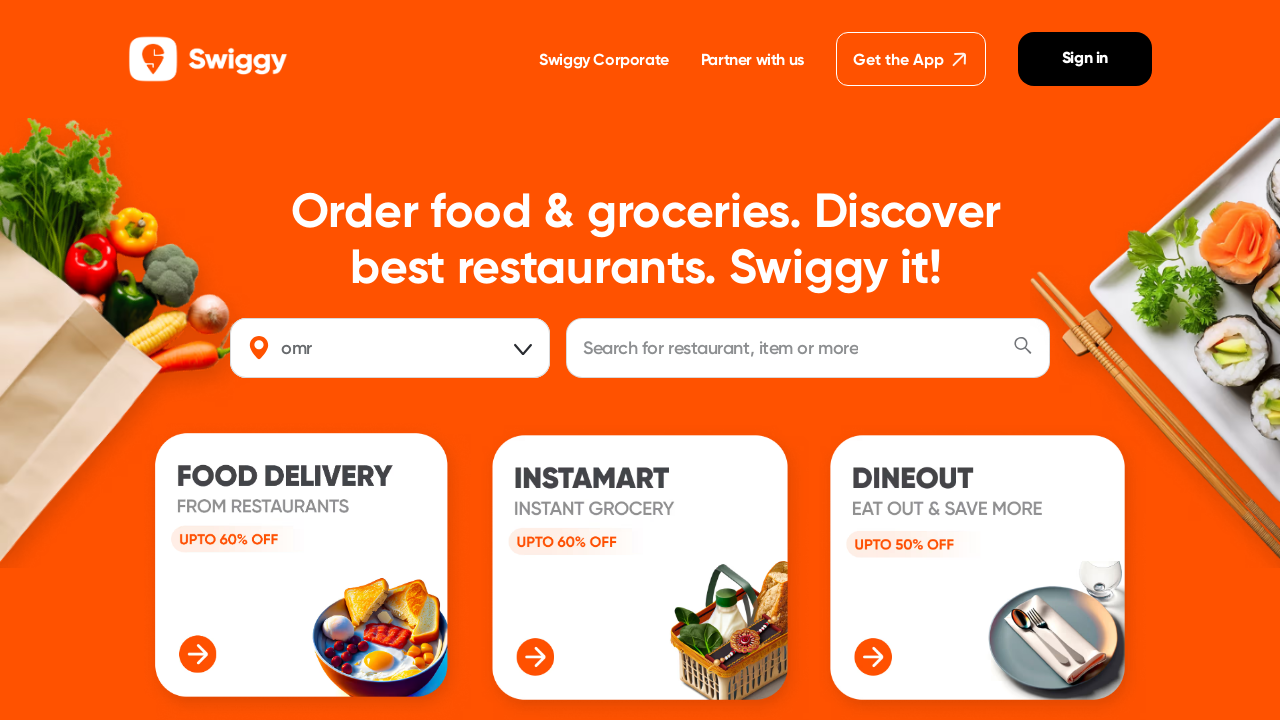

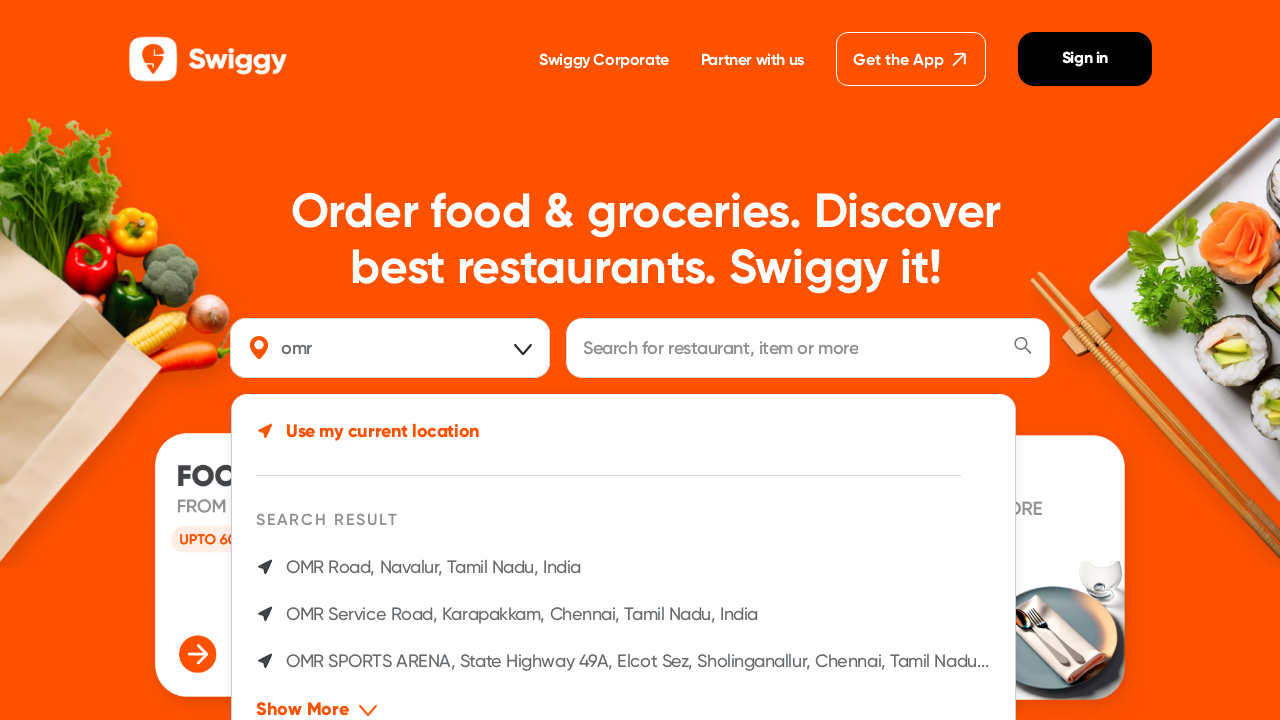